Tests filling data in a JavaScript prompt dialog but dismissing it by clicking Cancel, then verifies null is displayed in the result

Starting URL: https://the-internet.herokuapp.com/javascript_alerts

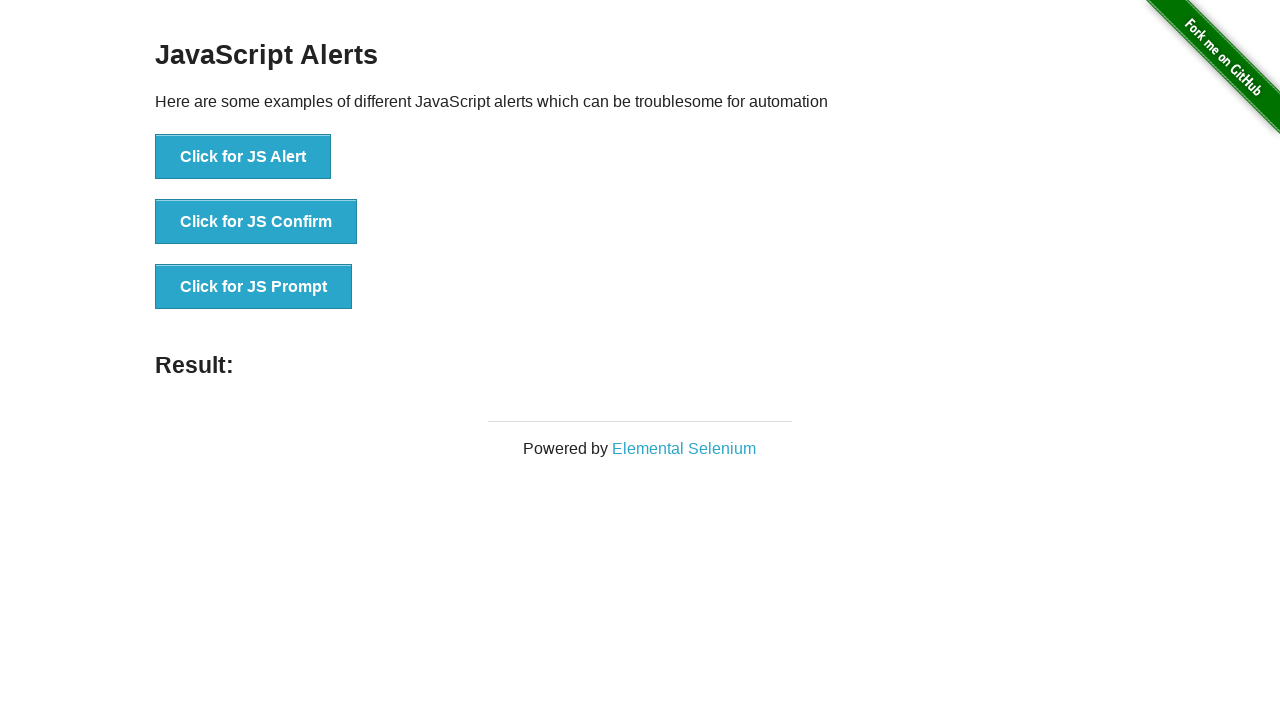

Set up dialog handler to dismiss prompts by clicking Cancel
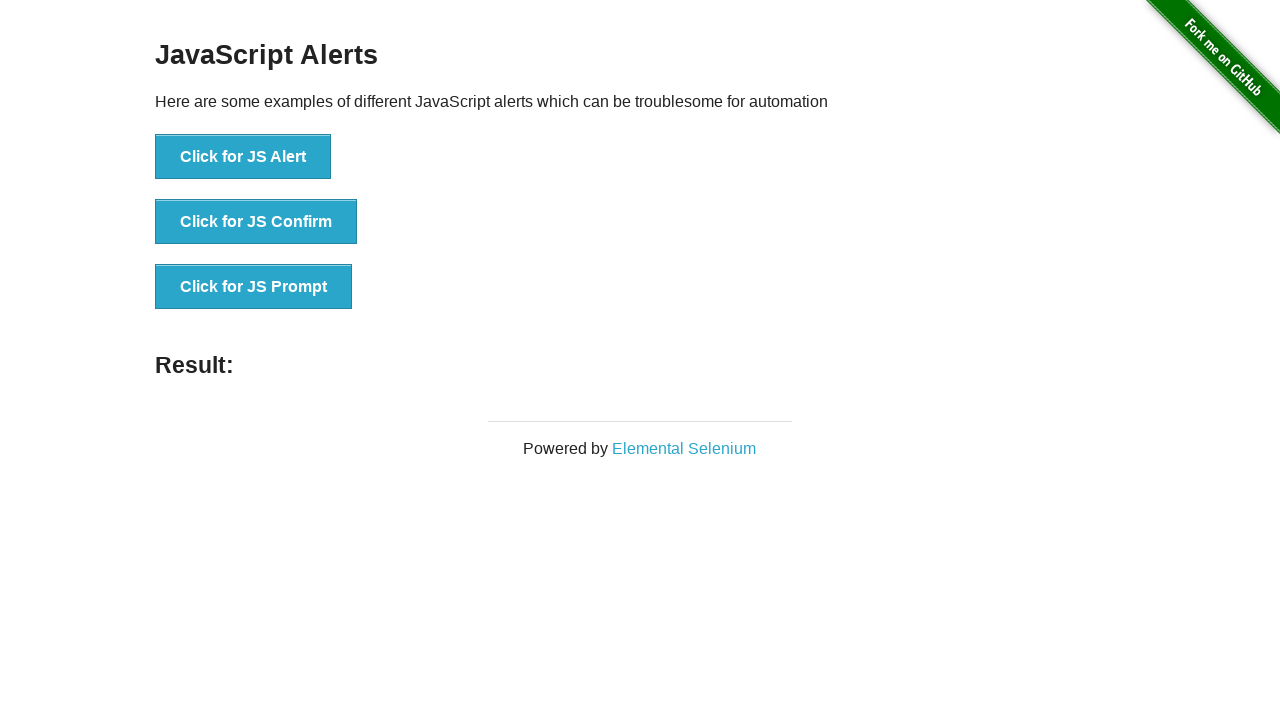

Clicked the JS Prompt button to trigger the dialog at (254, 287) on xpath=//button[text()='Click for JS Prompt']
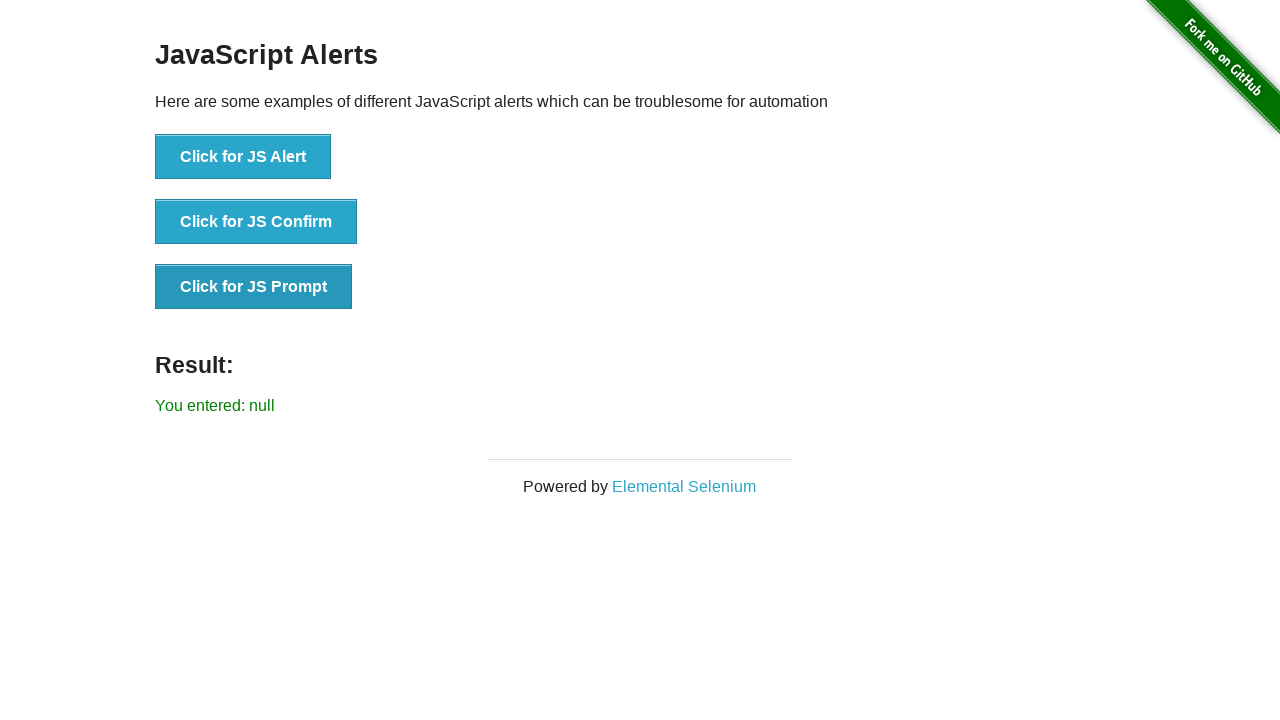

Result message element appeared after dismissing the prompt dialog
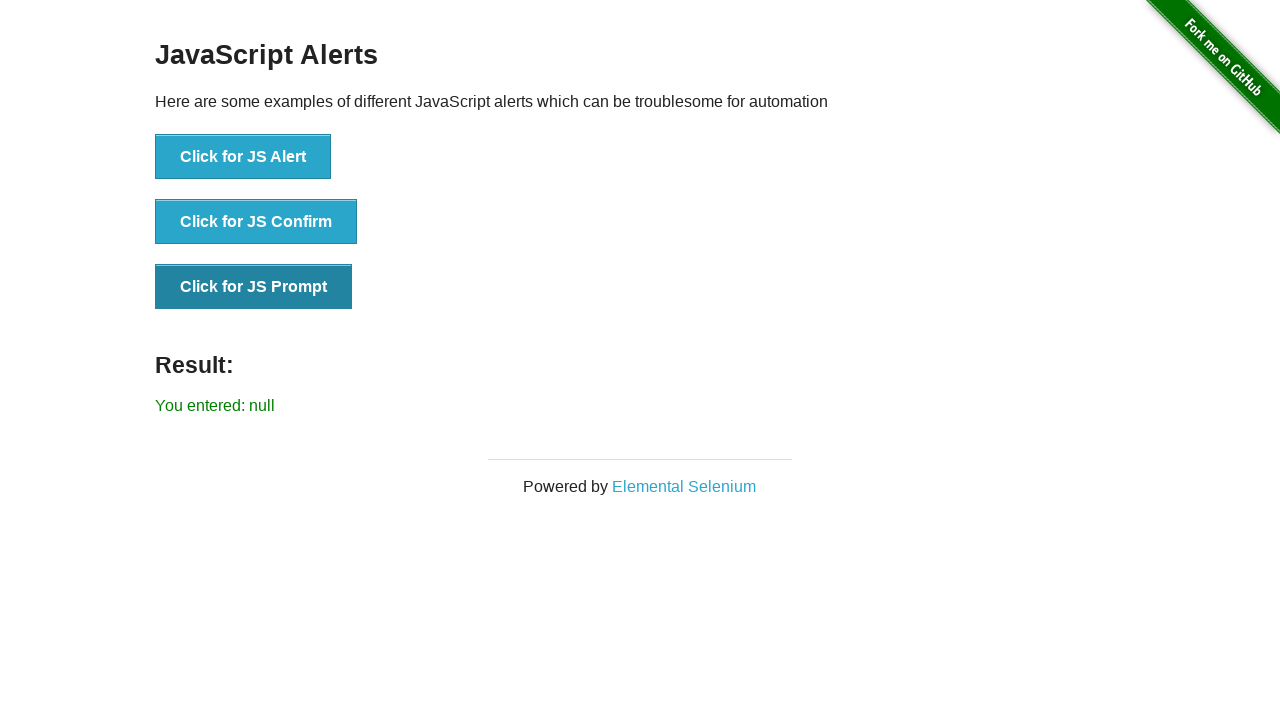

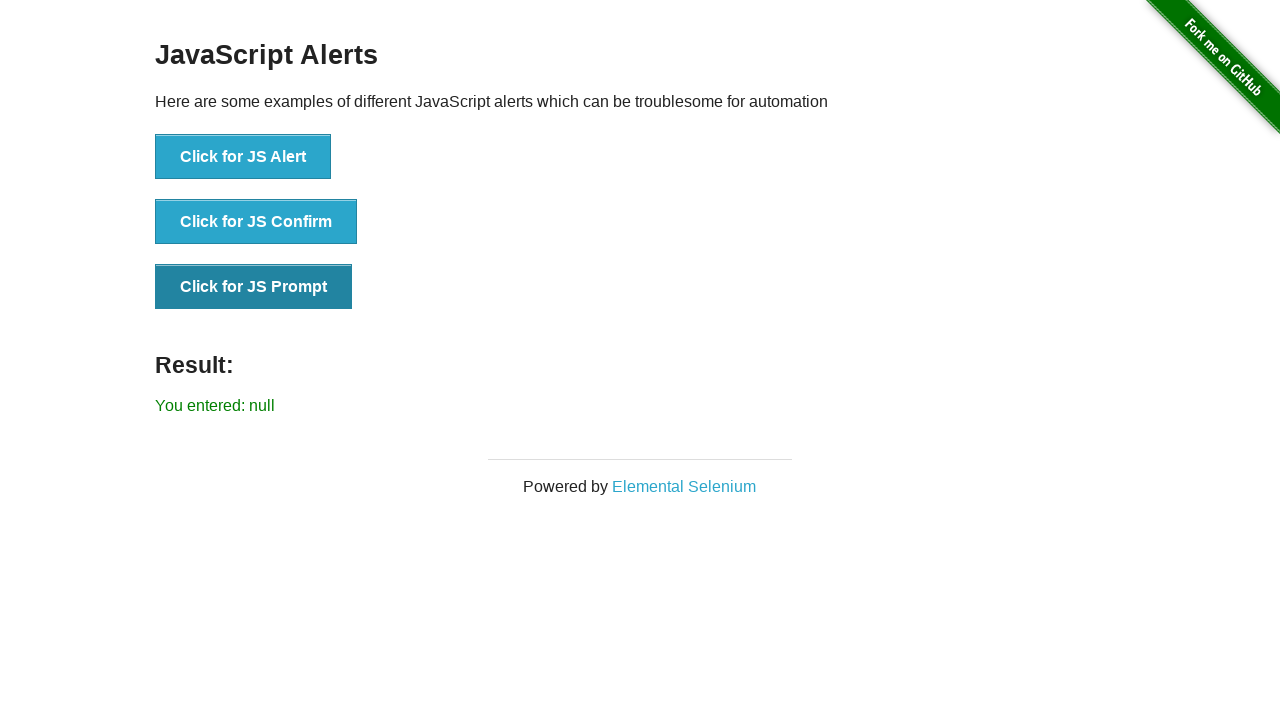